Tests that hovering over a cat image reveals a popup with specific text content

Starting URL: https://automat.ostrava.digital/hover.html

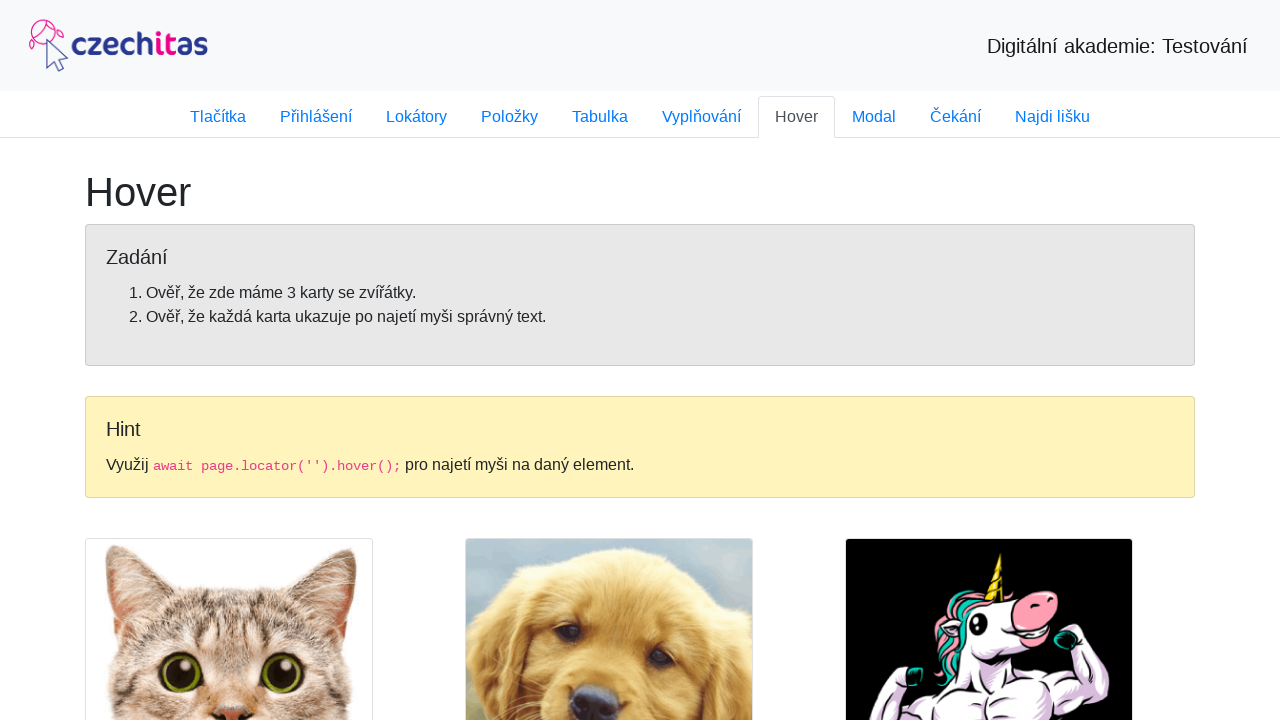

Navigated to hover.html test page
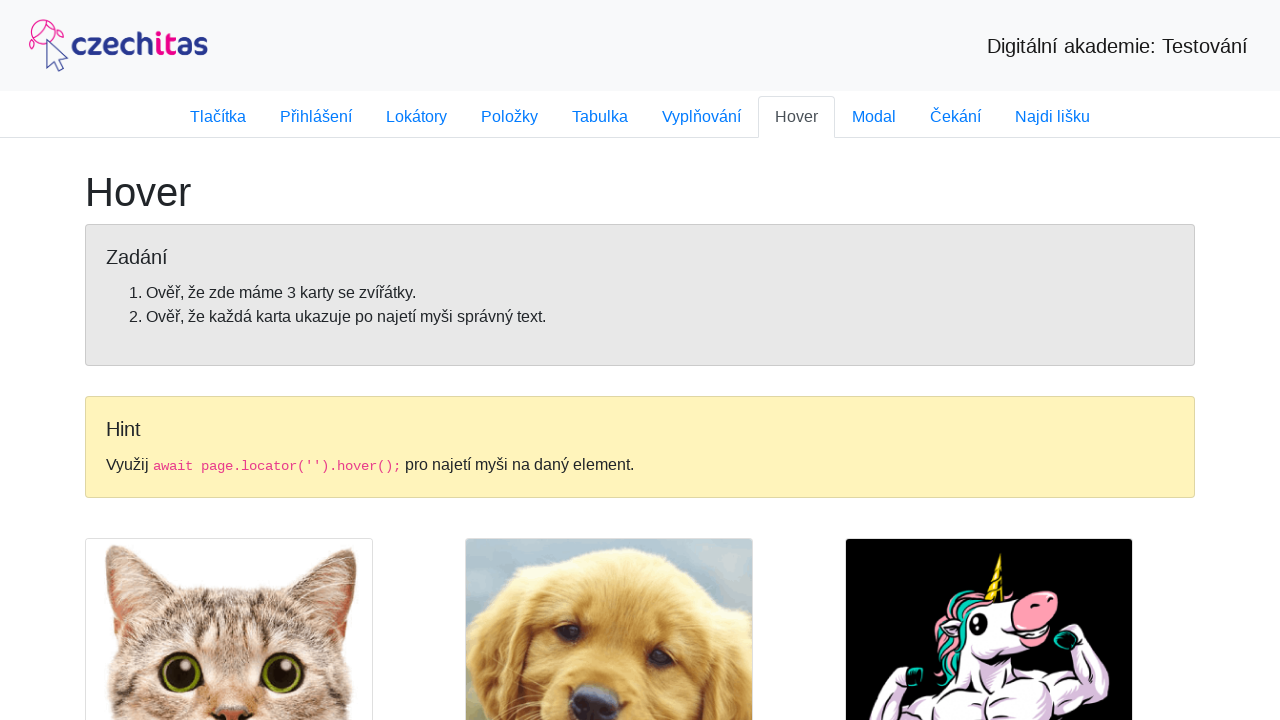

Hovered over cat image at (229, 577) on internal:attr=[alt="Kočka"i]
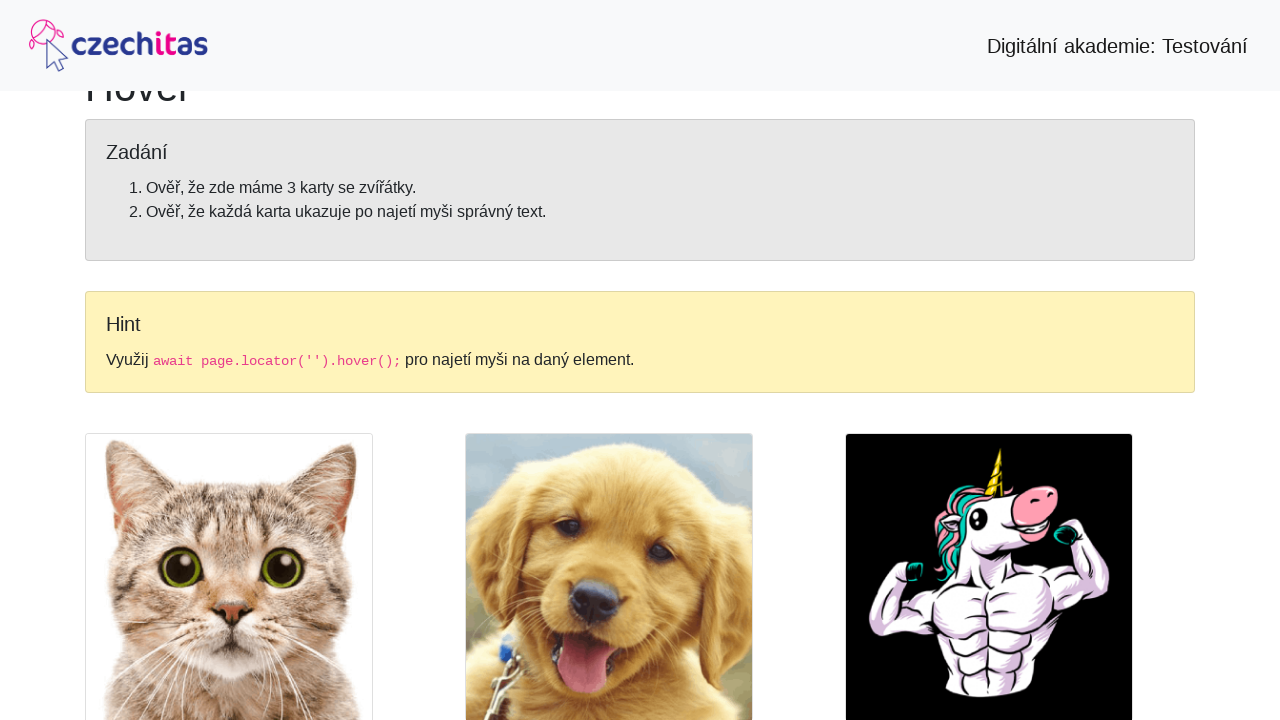

Popup appeared with text 'Kočka A jaké krásné očička má!'
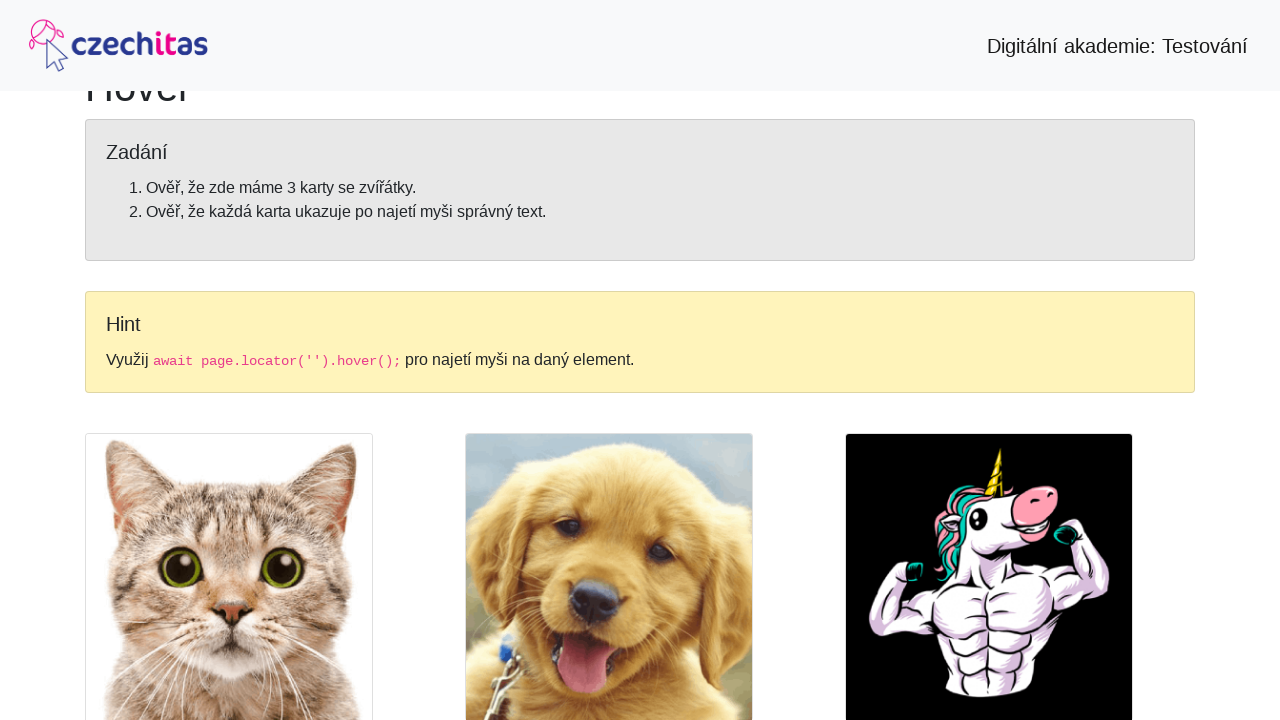

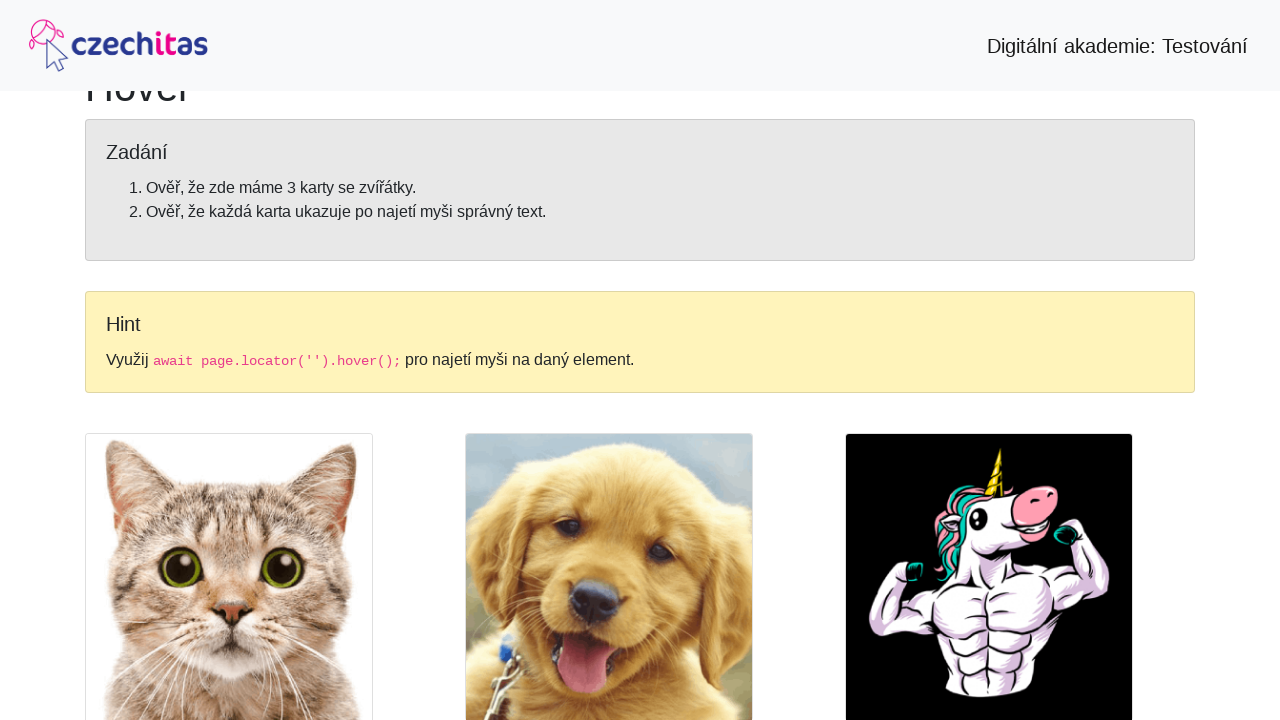